Tests right-click context menu functionality by performing a context click on an element, then selecting the "Cut" option from the menu that appears

Starting URL: https://swisnl.github.io/jQuery-contextMenu/demo.html

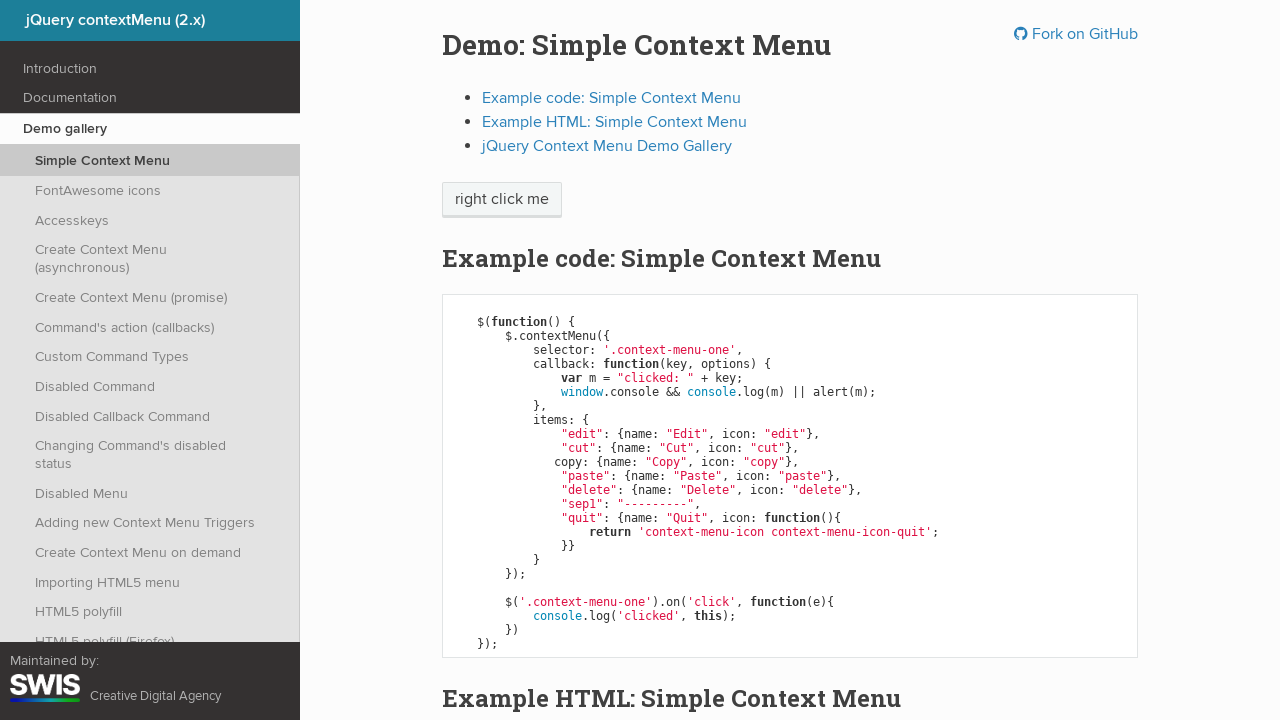

Right-clicked on 'right click me' element to open context menu at (502, 200) on //span[text()='right click me']
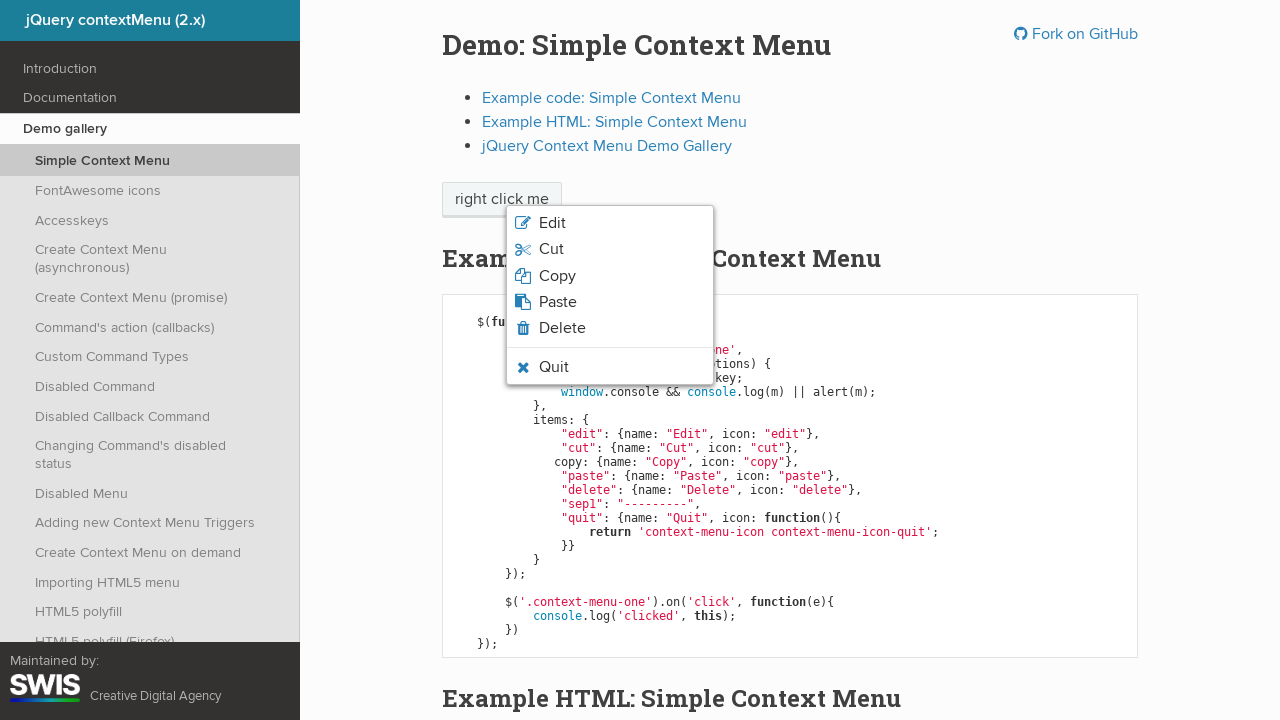

Context menu appeared
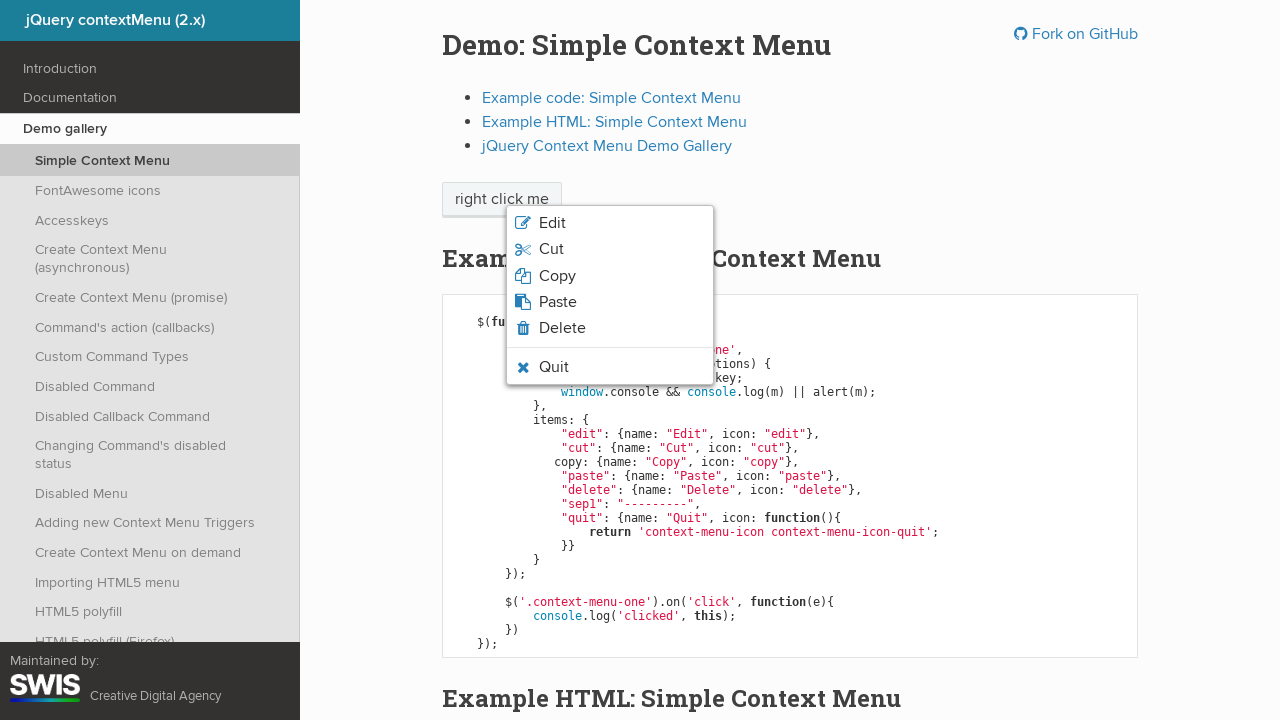

Clicked 'Cut' option from context menu at (551, 249) on xpath=//ul[contains(@class, 'context-menu-list')]//span[text()='Cut']
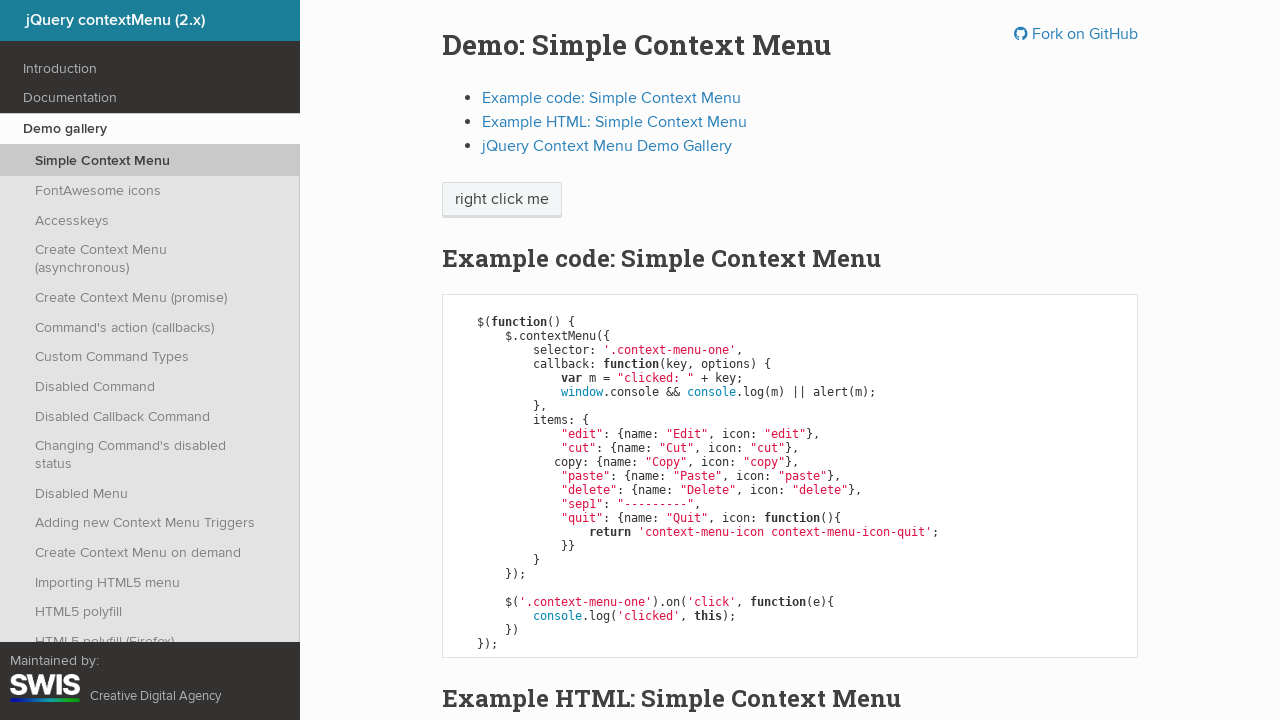

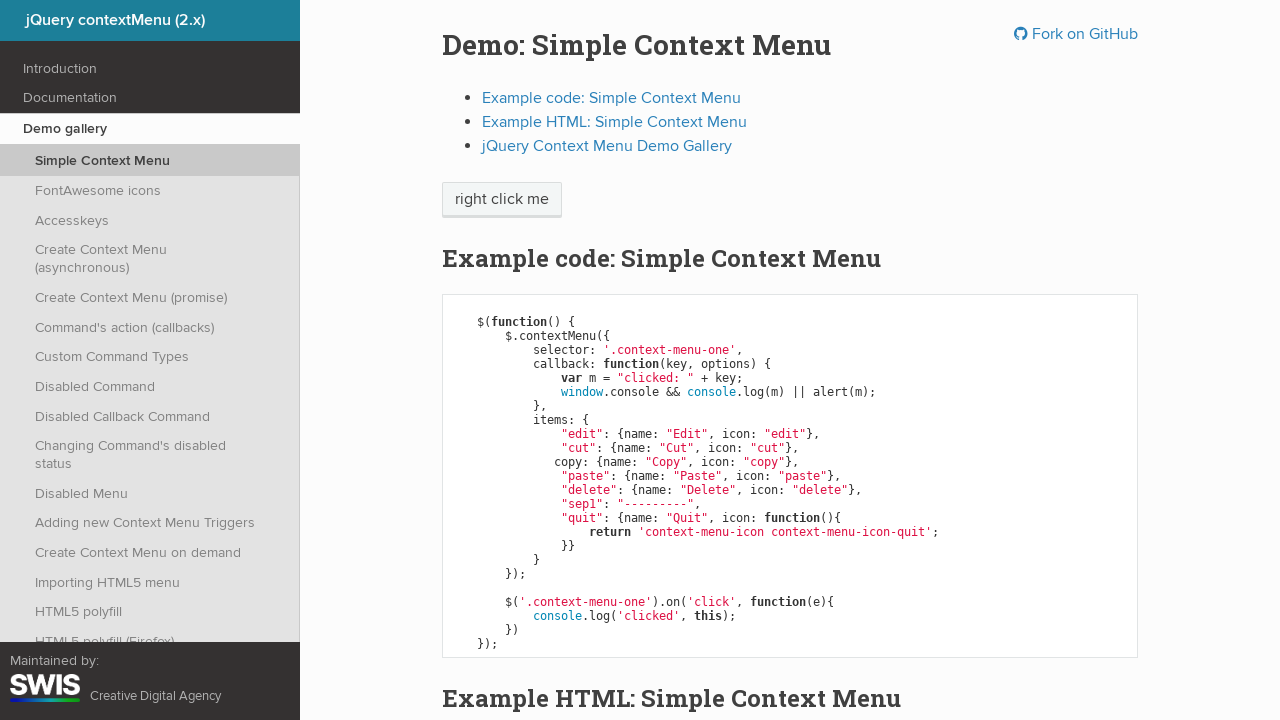